Tests that the Clear completed button displays the correct text when there are completed items

Starting URL: https://demo.playwright.dev/todomvc

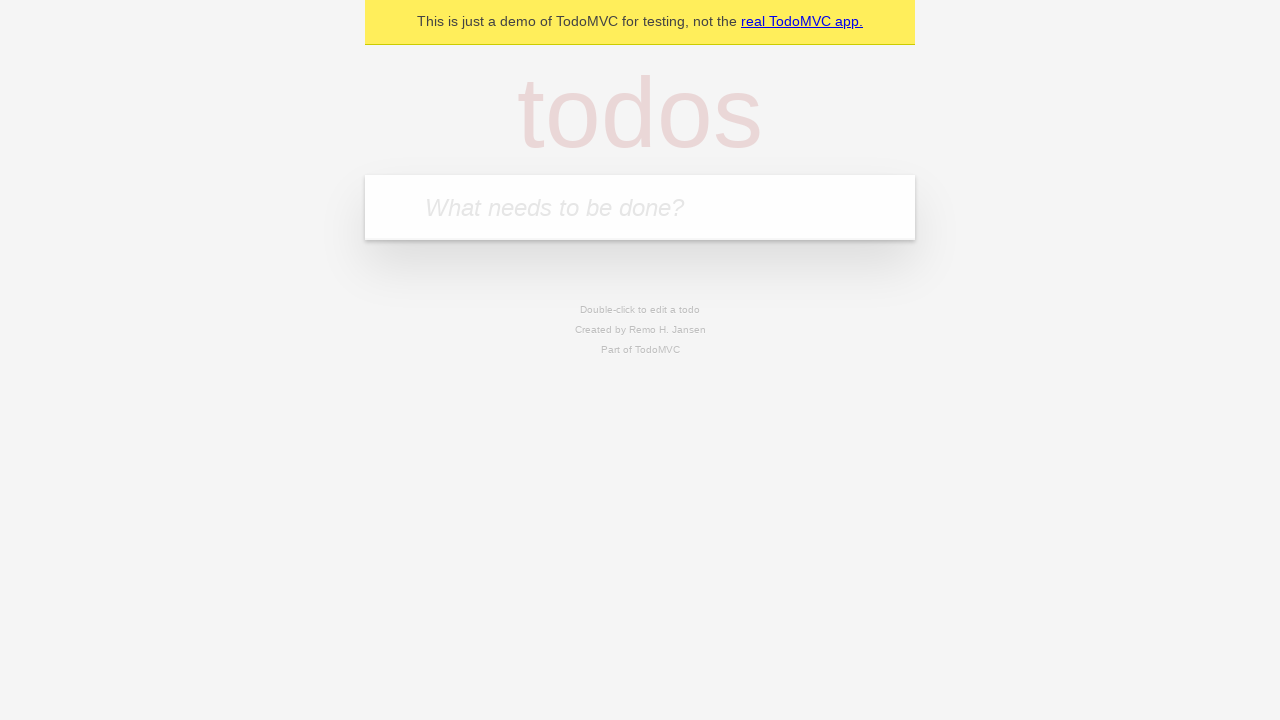

Filled todo input with 'buy some cheese' on internal:attr=[placeholder="What needs to be done?"i]
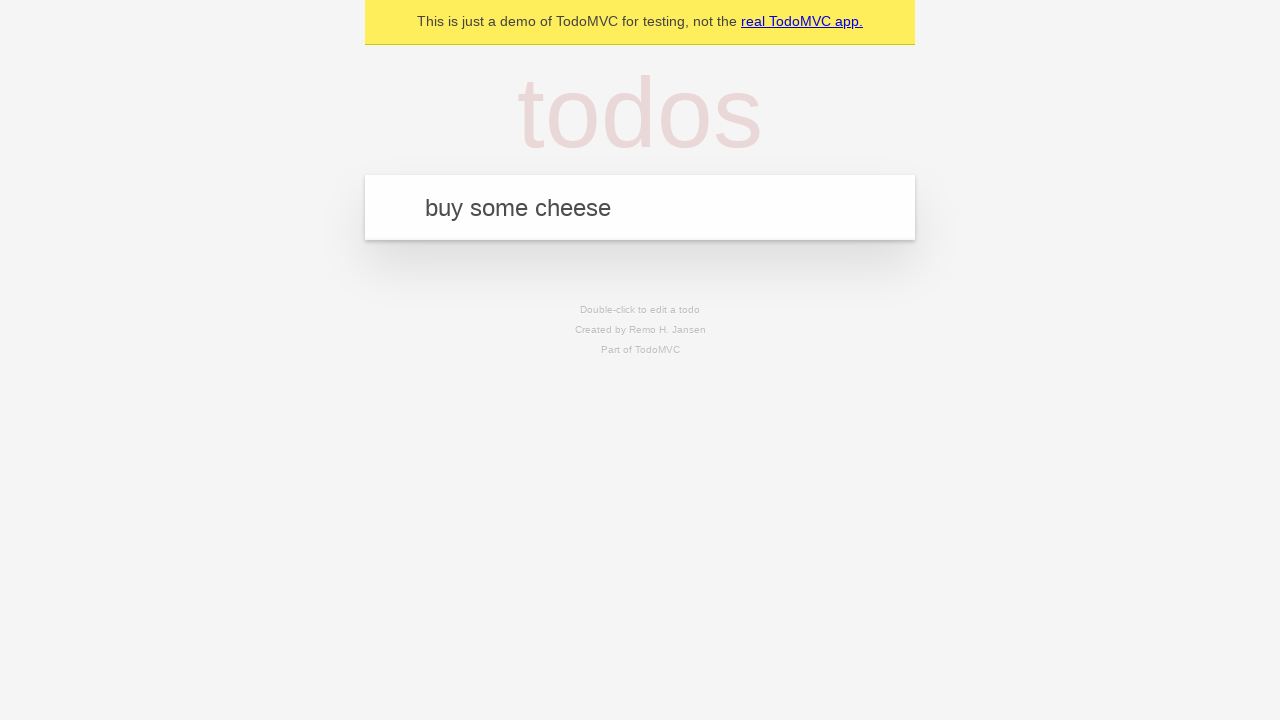

Pressed Enter to add first todo on internal:attr=[placeholder="What needs to be done?"i]
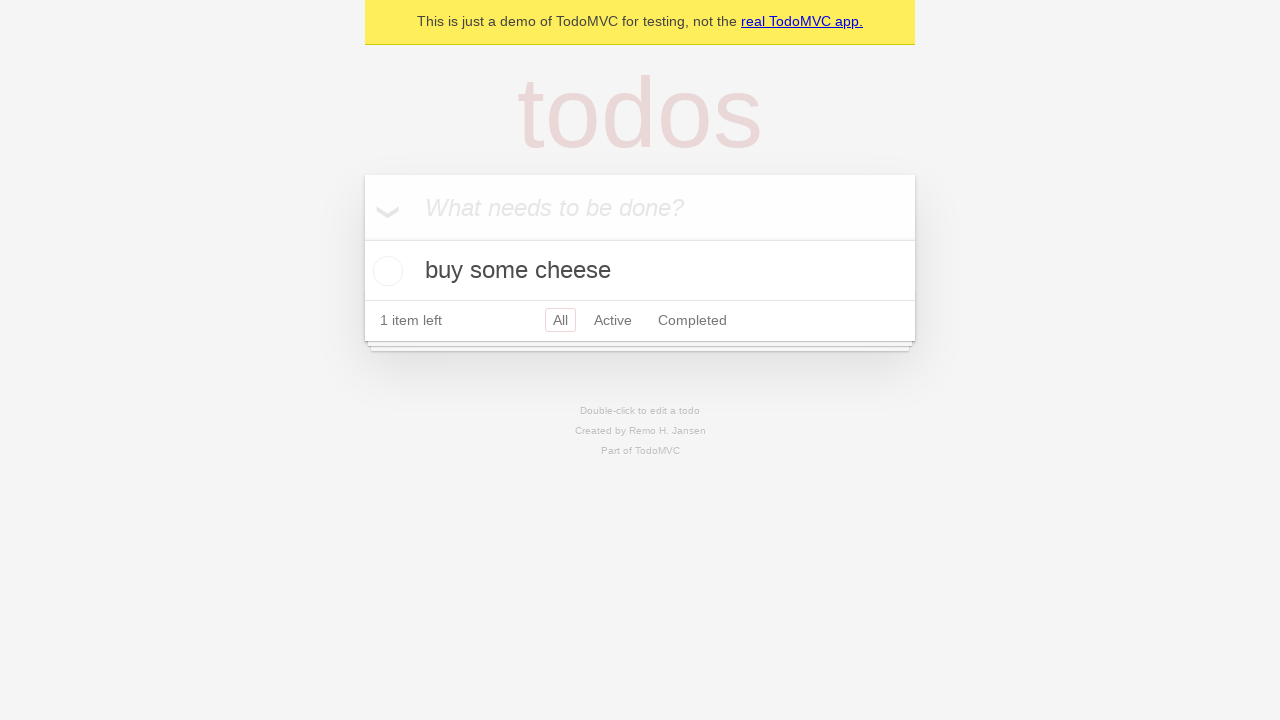

Filled todo input with 'feed the cat' on internal:attr=[placeholder="What needs to be done?"i]
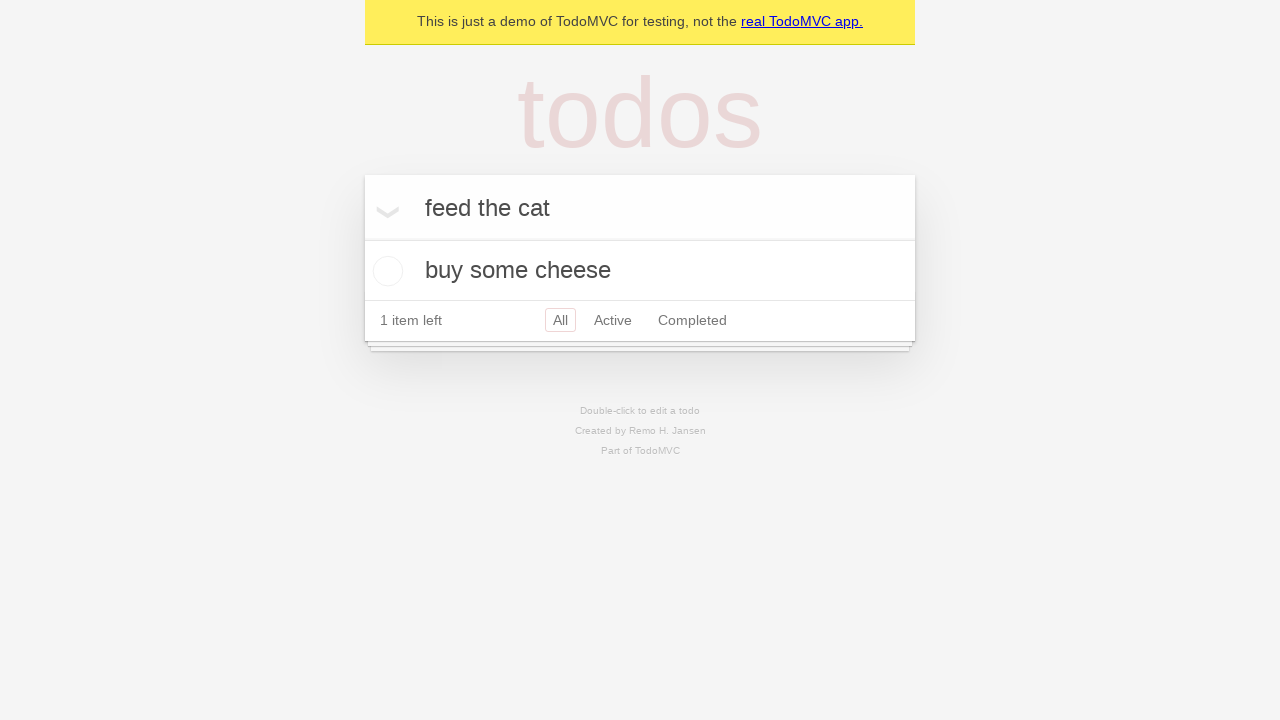

Pressed Enter to add second todo on internal:attr=[placeholder="What needs to be done?"i]
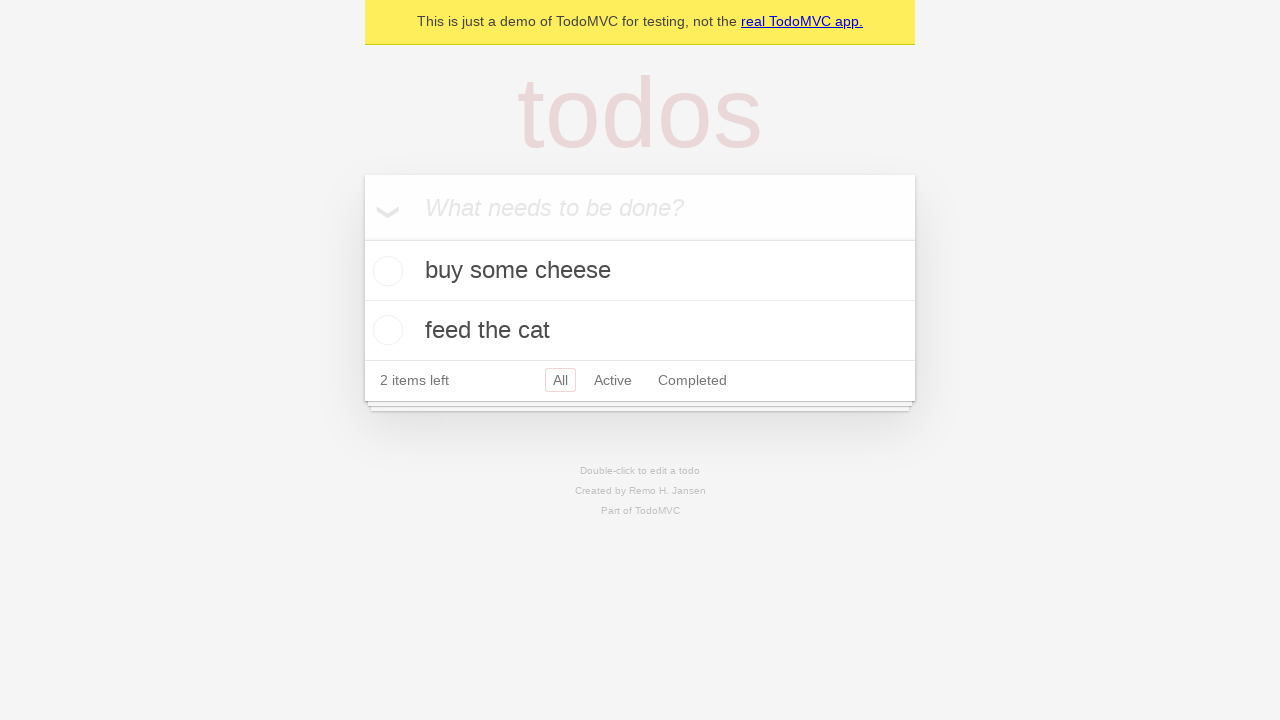

Filled todo input with 'book a doctors appointment' on internal:attr=[placeholder="What needs to be done?"i]
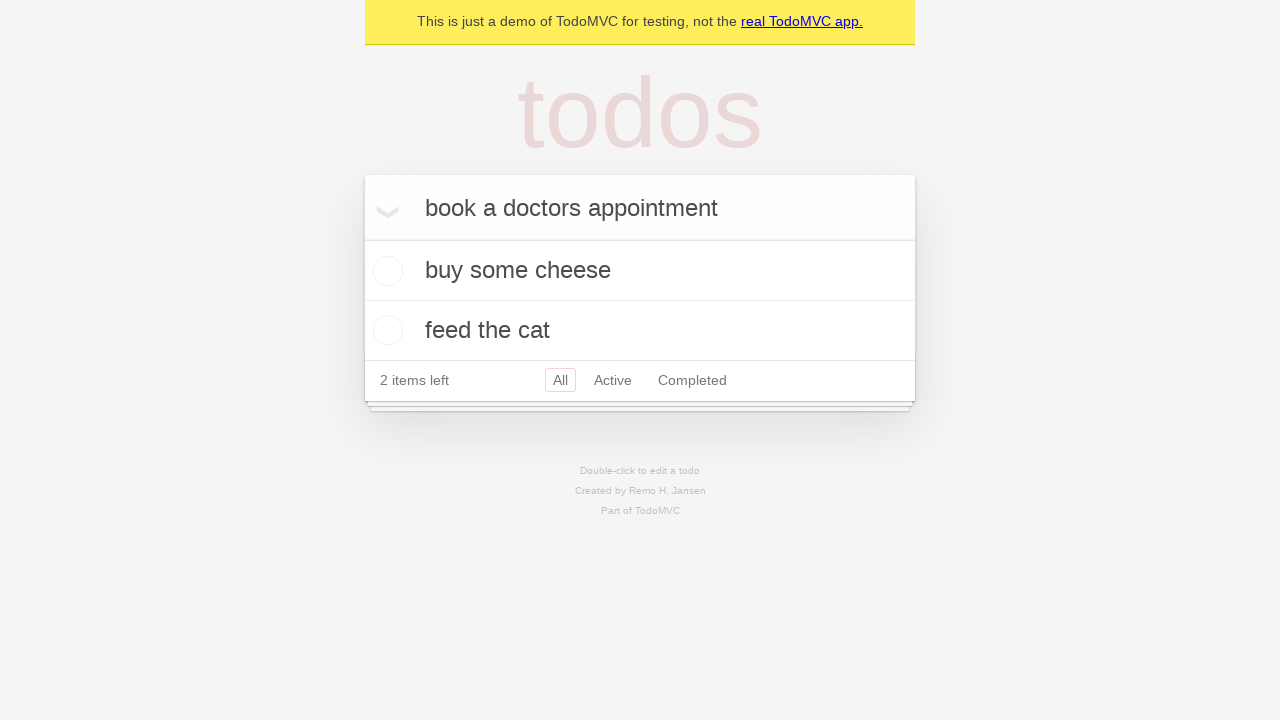

Pressed Enter to add third todo on internal:attr=[placeholder="What needs to be done?"i]
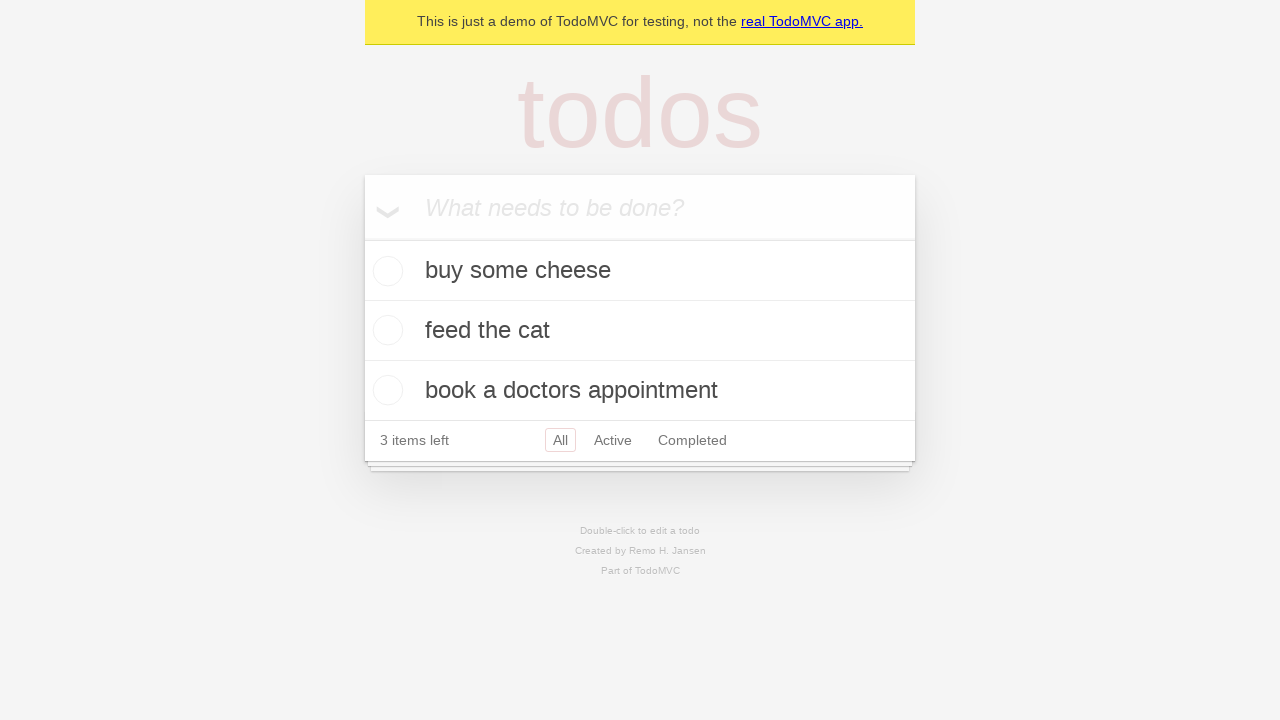

Checked the first todo to mark it as completed at (385, 271) on .todo-list li .toggle >> nth=0
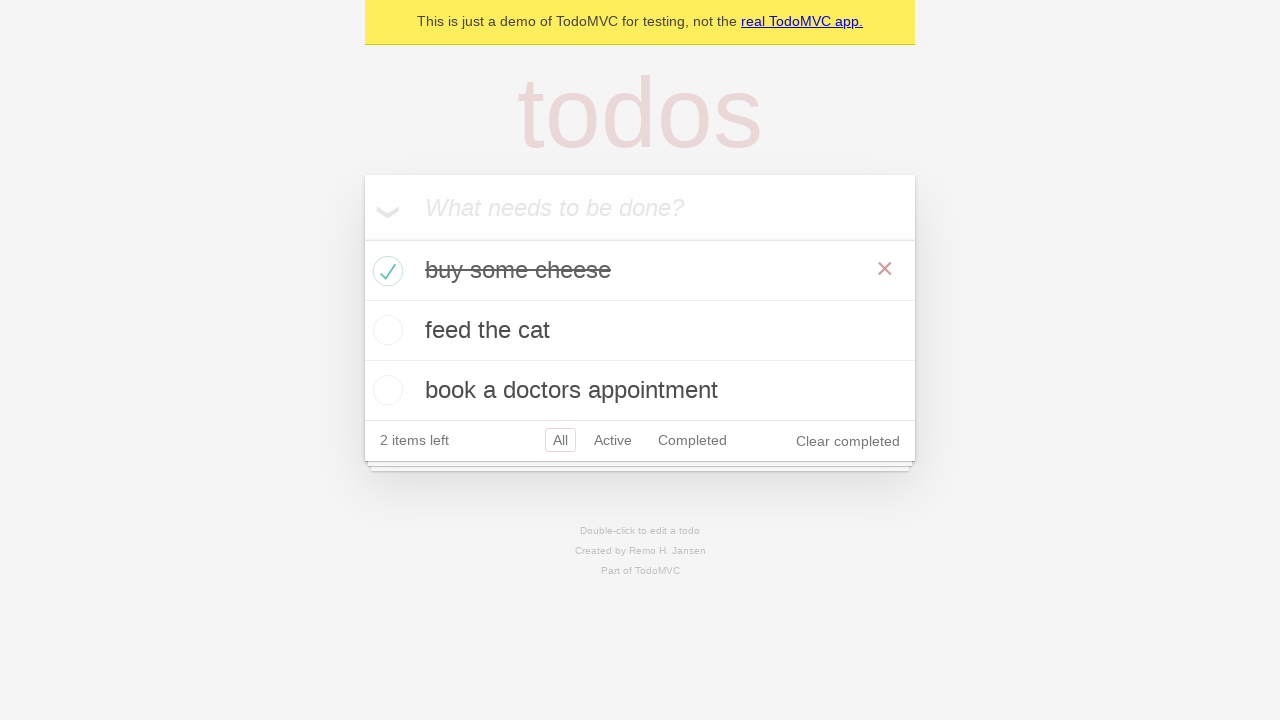

Clear completed button is now visible
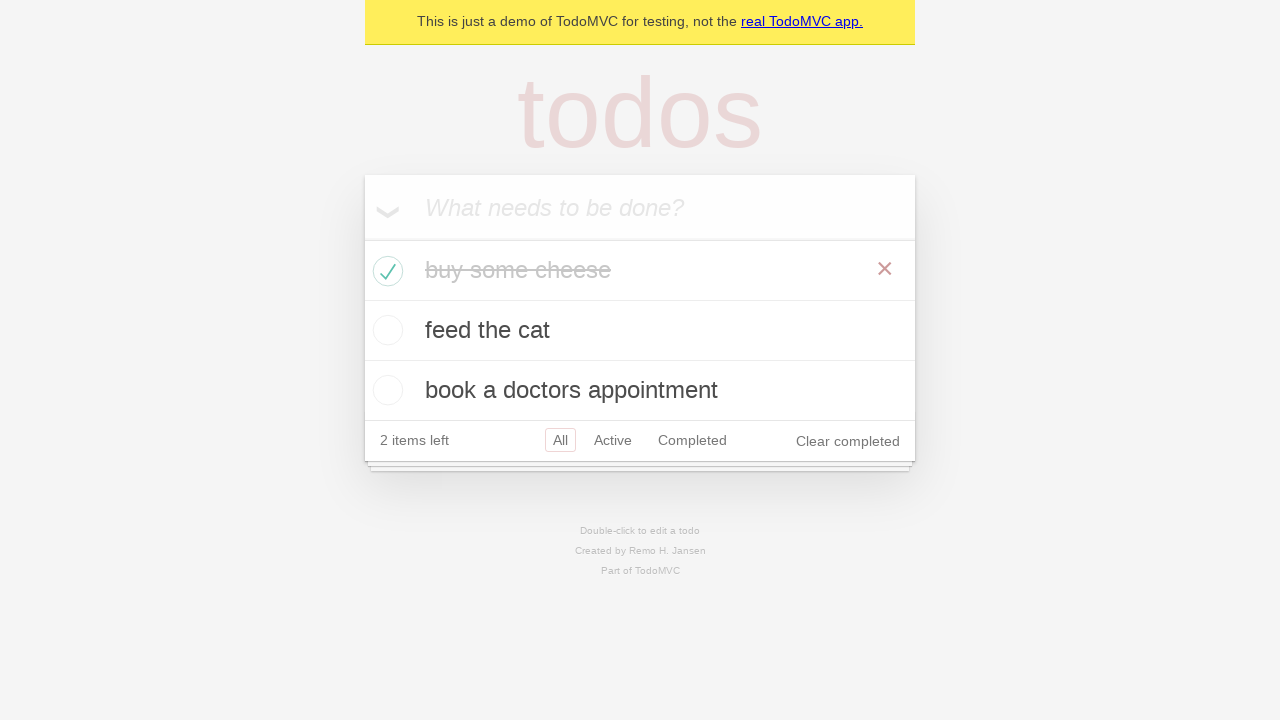

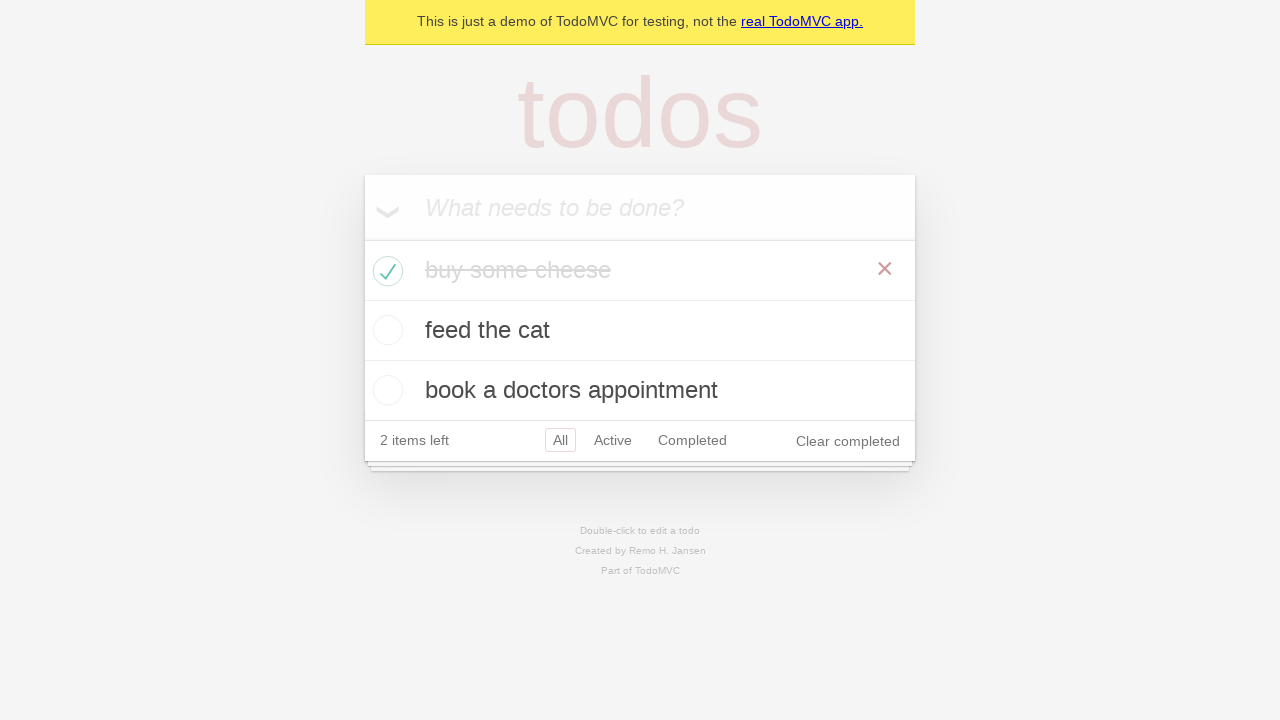